Navigates to a file download page and clicks on the fourth download link to initiate a file download

Starting URL: https://the-internet.herokuapp.com/download

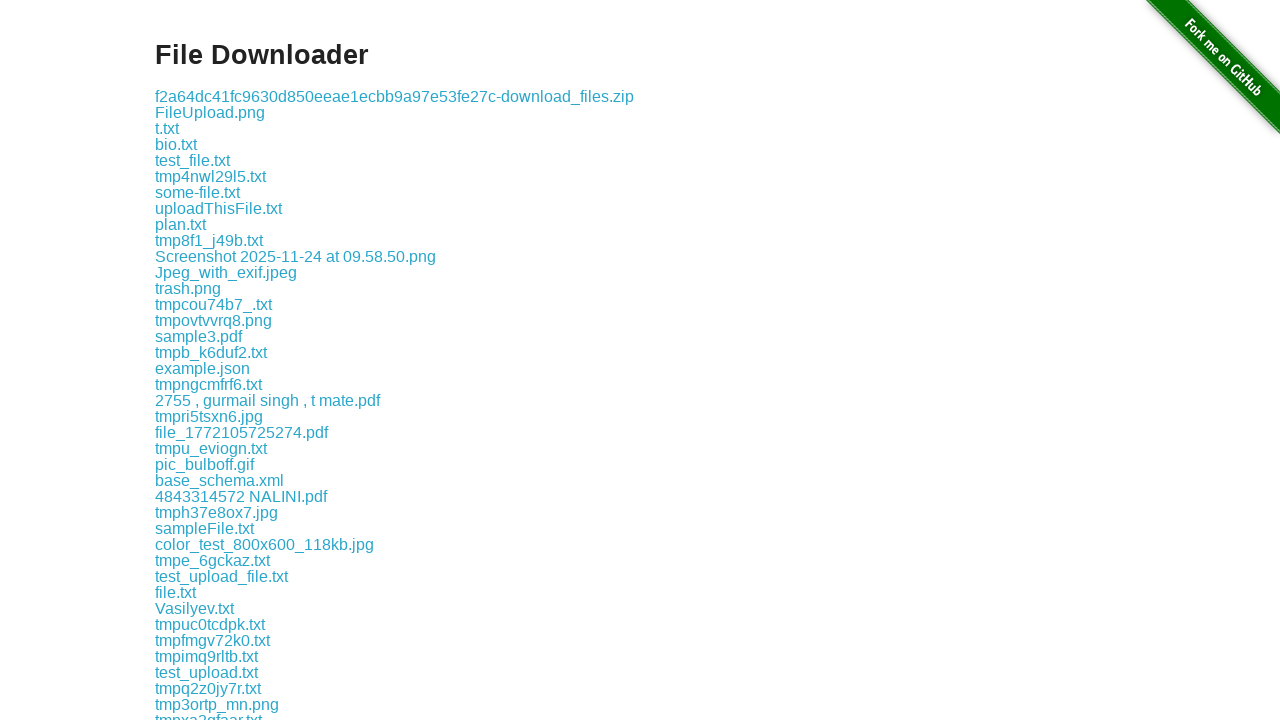

Navigated to file download page
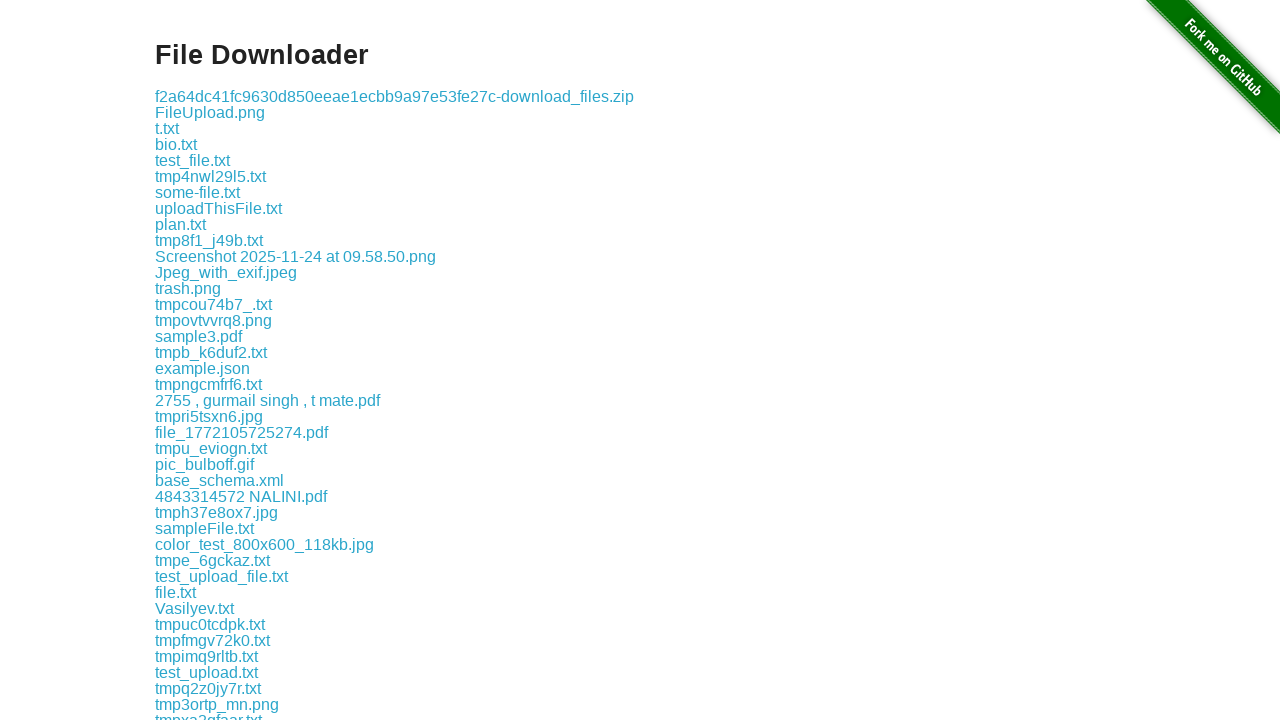

Clicked on the fourth download link to initiate file download at (167, 128) on xpath=//a >> nth=3
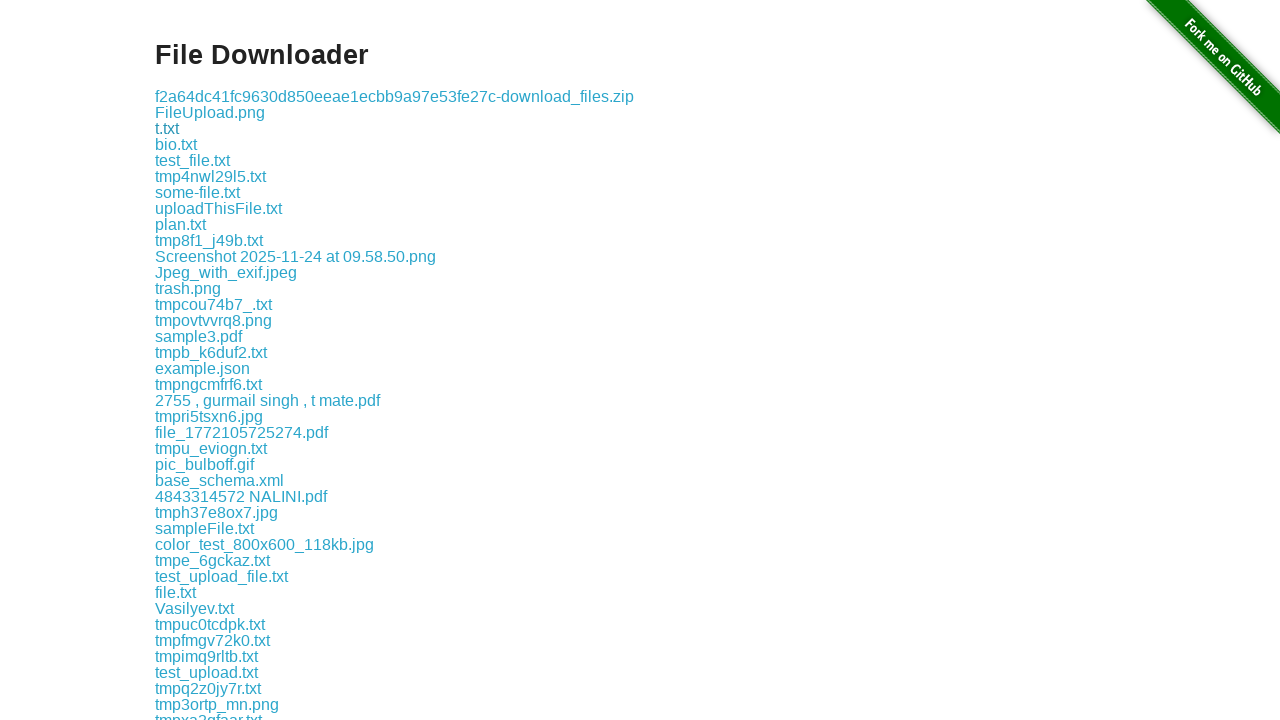

Waited for download to initiate
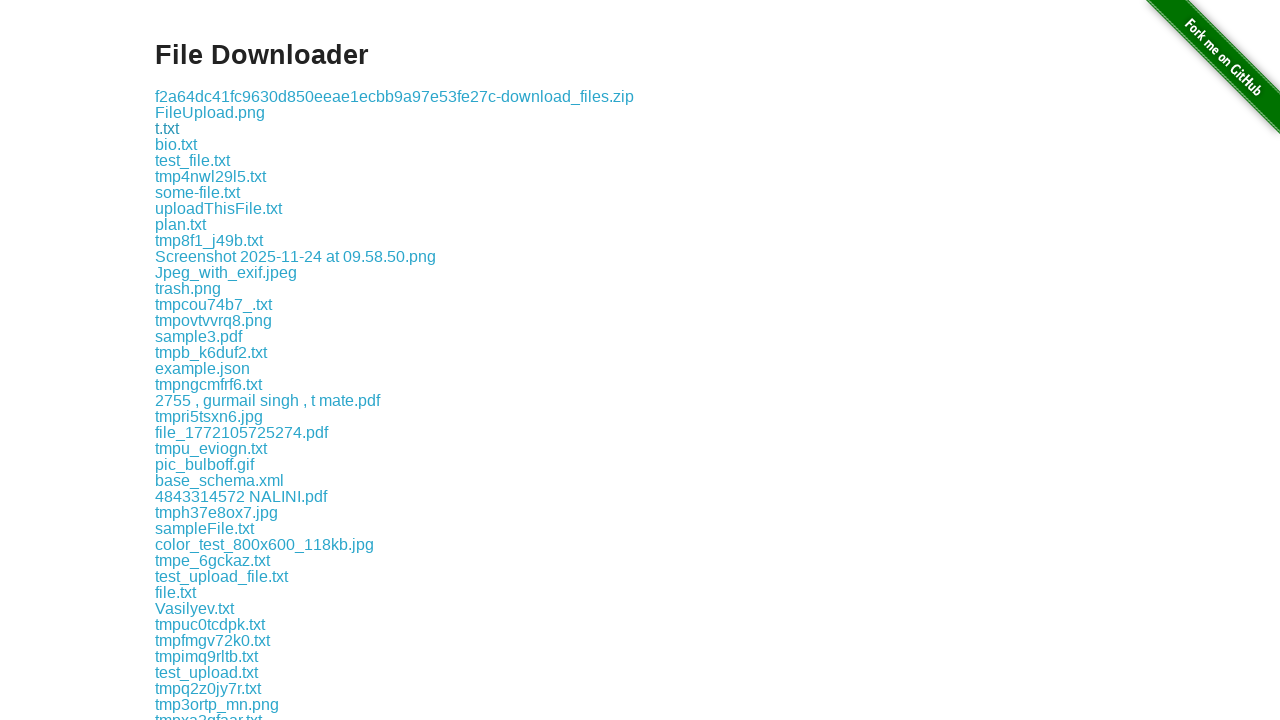

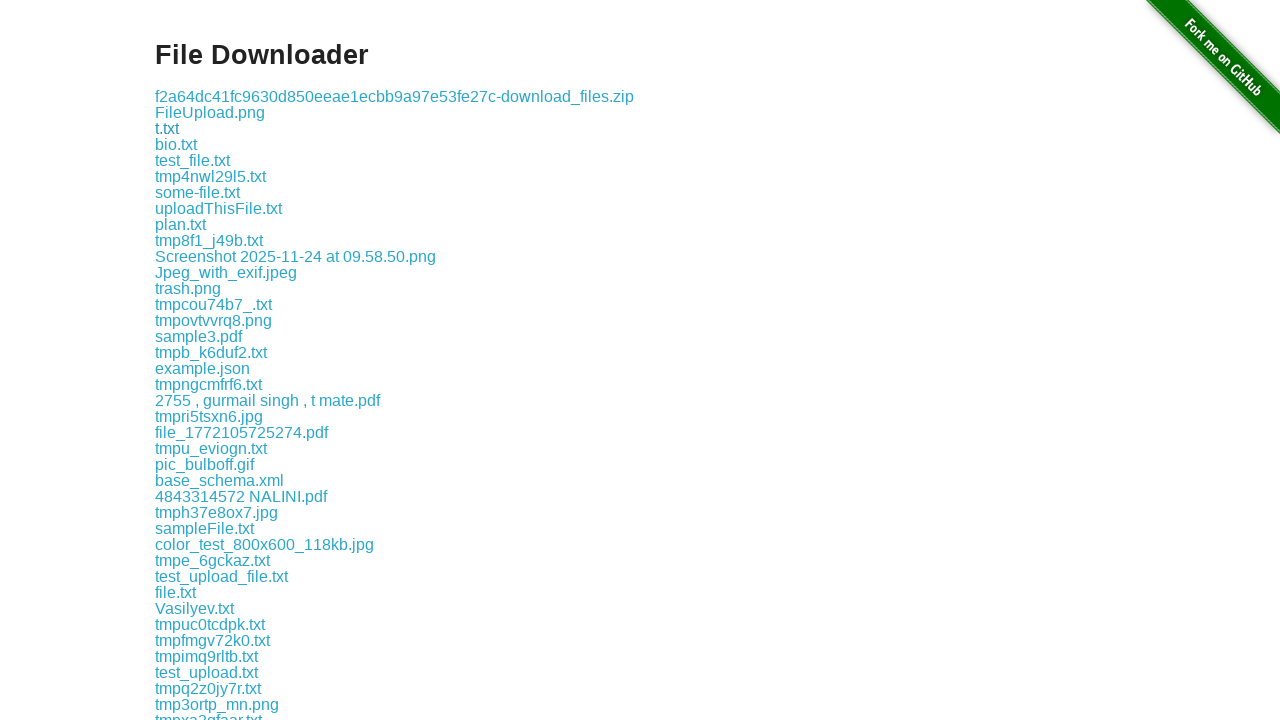